Tests username field validation with lowercase characters exceeding 50 character limit

Starting URL: https://buggy.justtestit.org/register

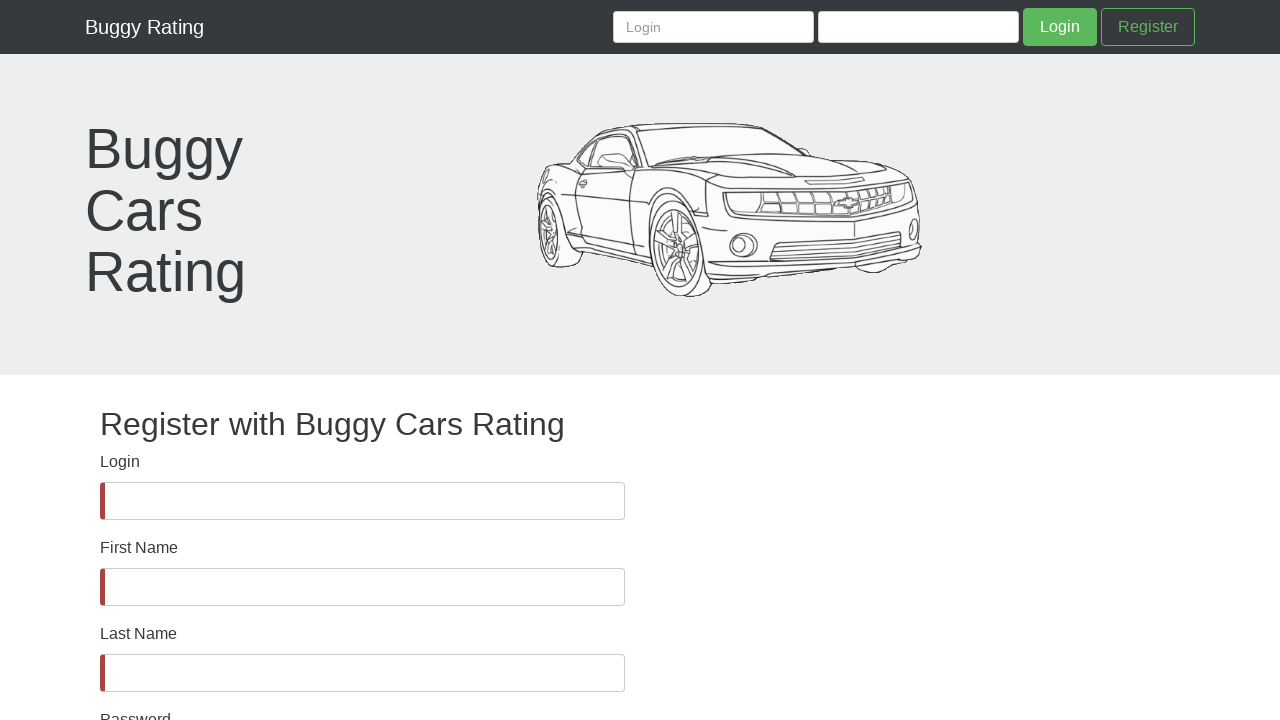

Verified username field is visible
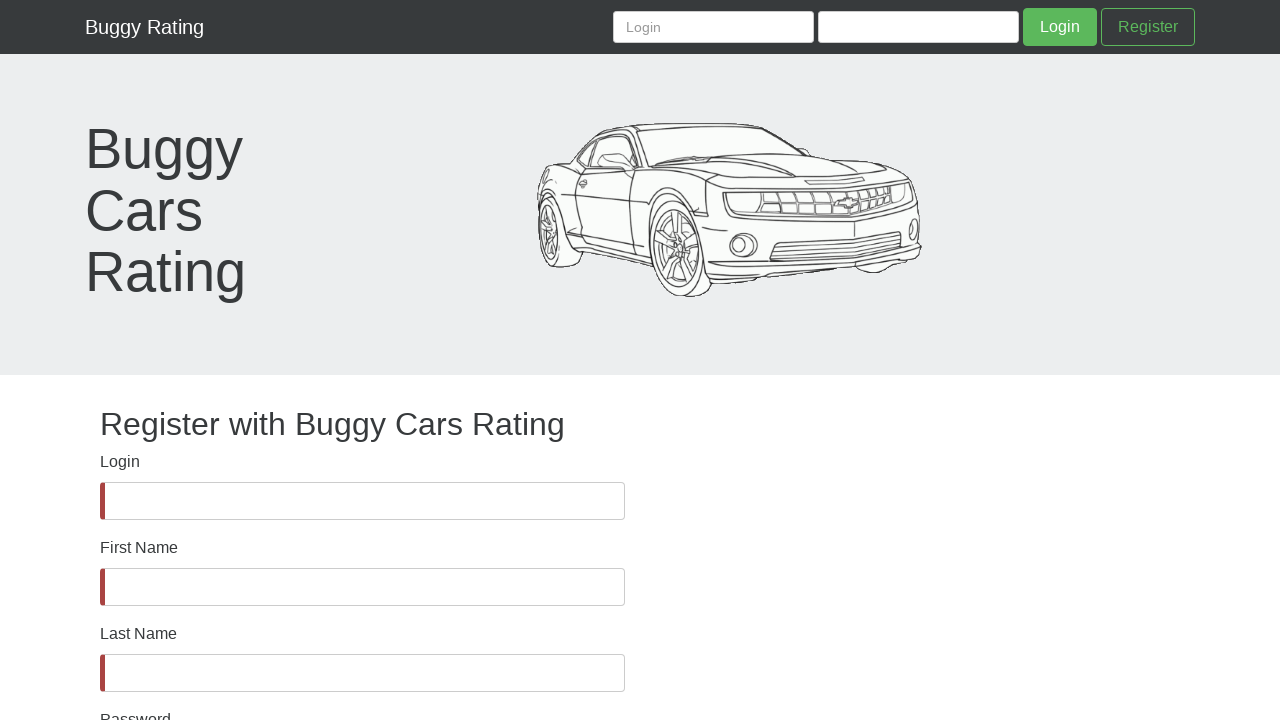

Filled username field with 71 lowercase characters (exceeds 50 character limit) on #username
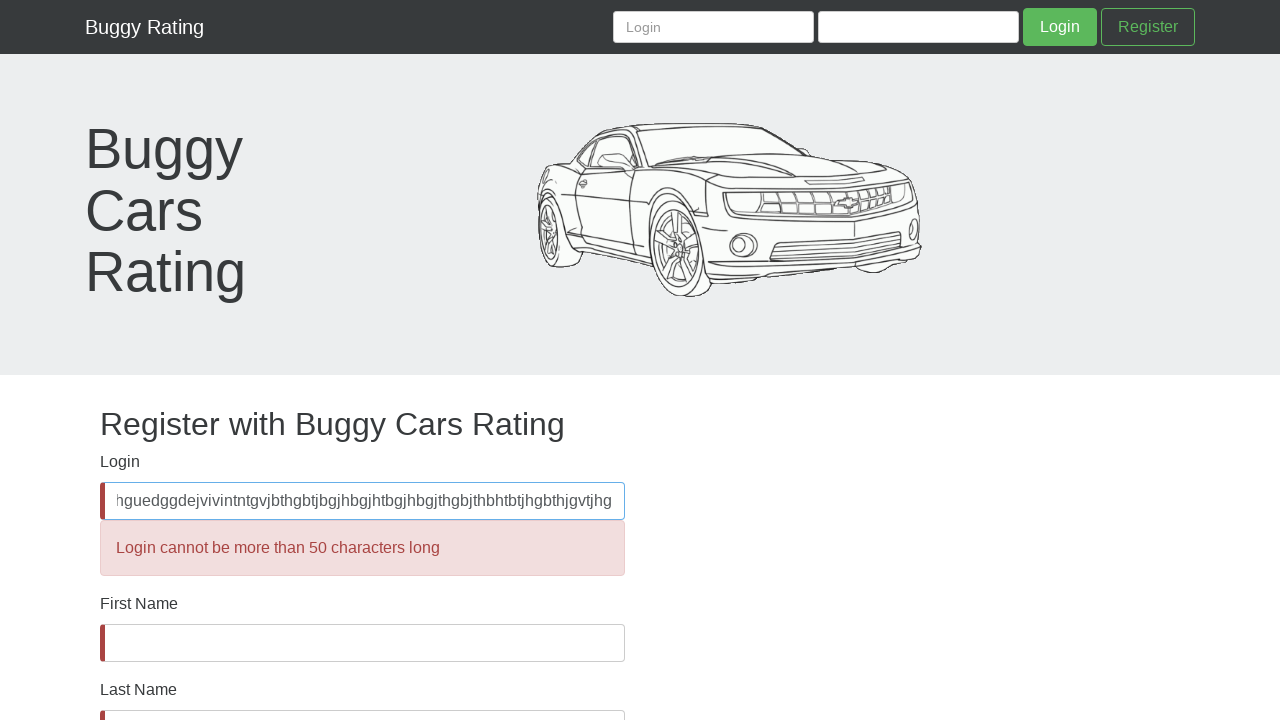

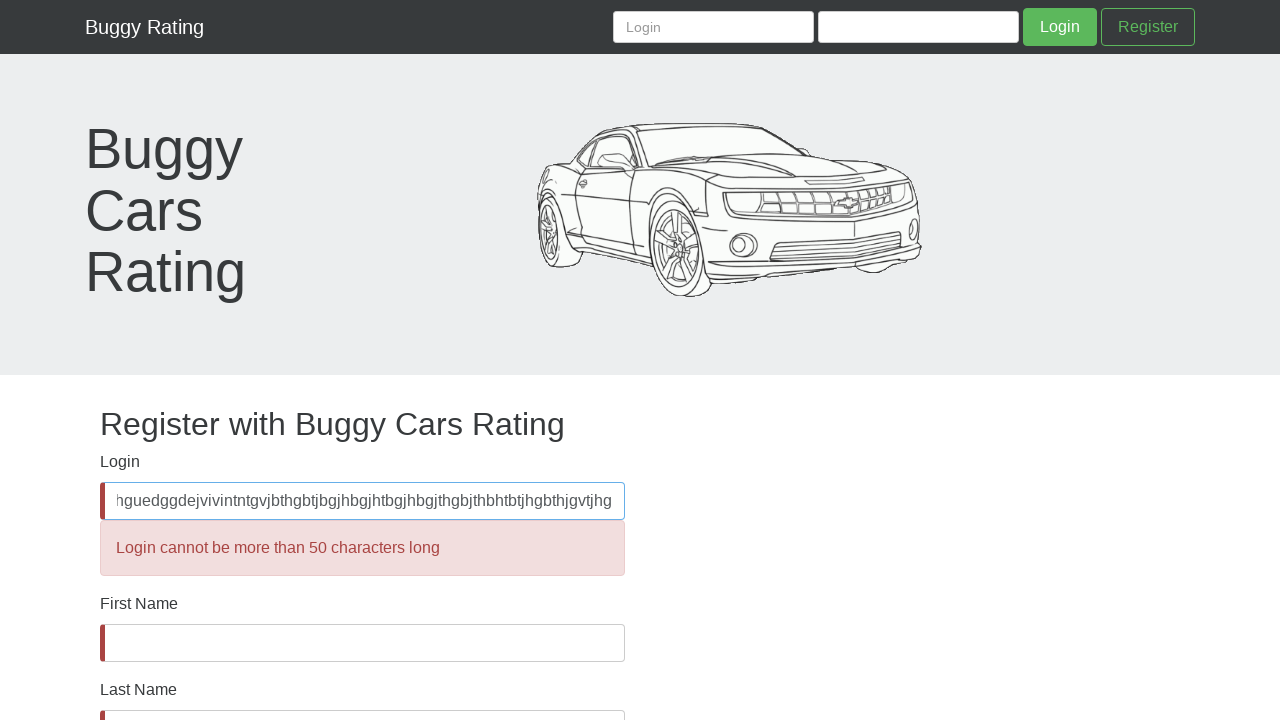